Tests page scrolling functionality by scrolling down to the bottom of the page and then back up to the top

Starting URL: https://testautomationpractice.blogspot.com/

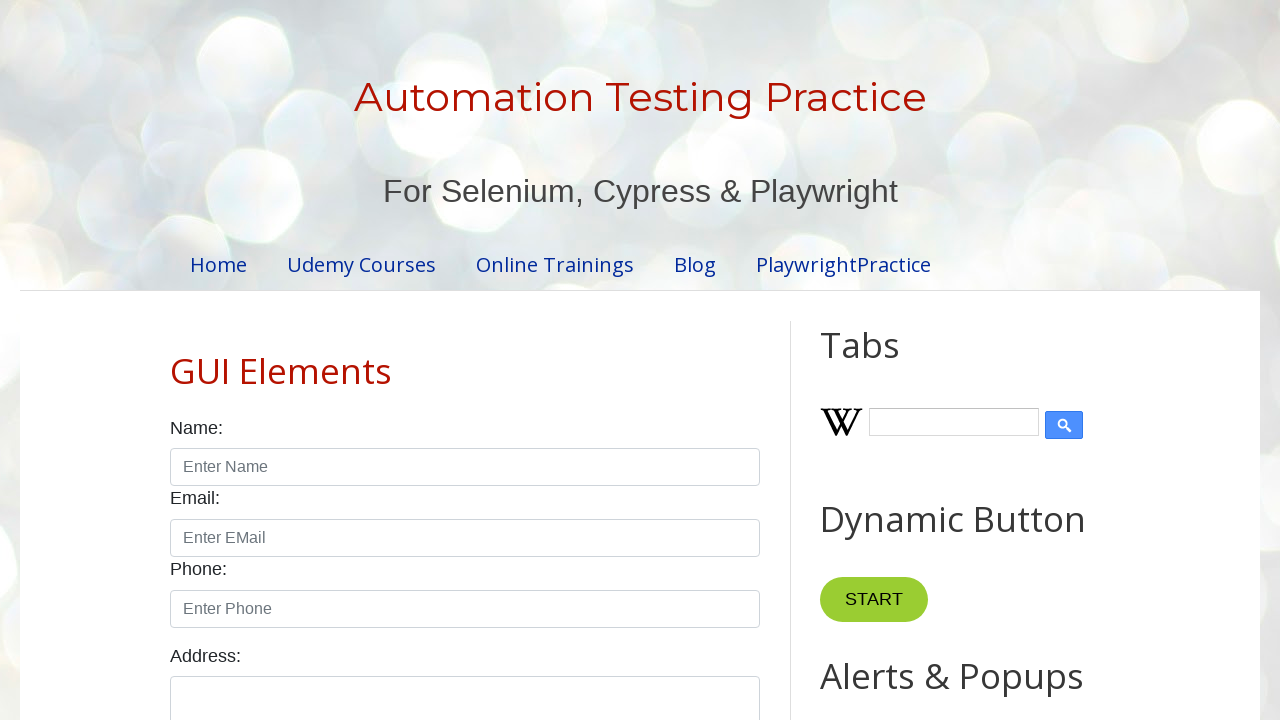

Scrolled down to the bottom of the page
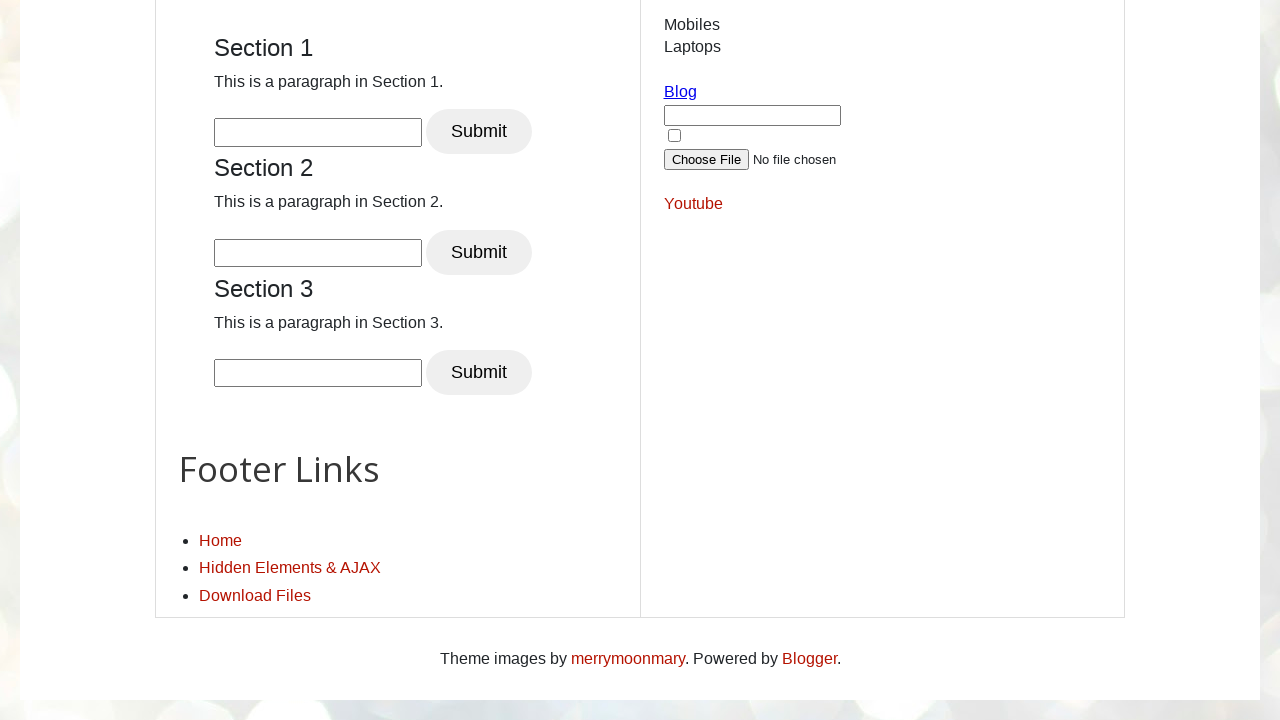

Waited 5 seconds to observe scroll effect
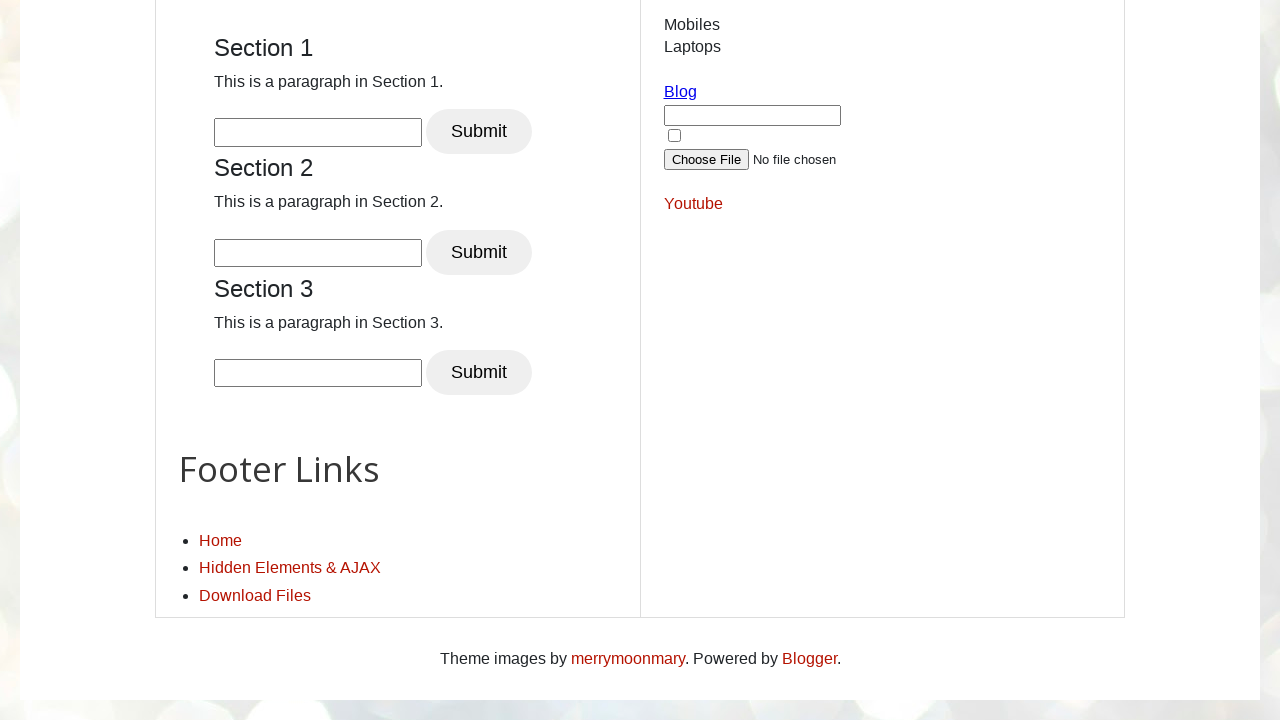

Scrolled back up to the top of the page
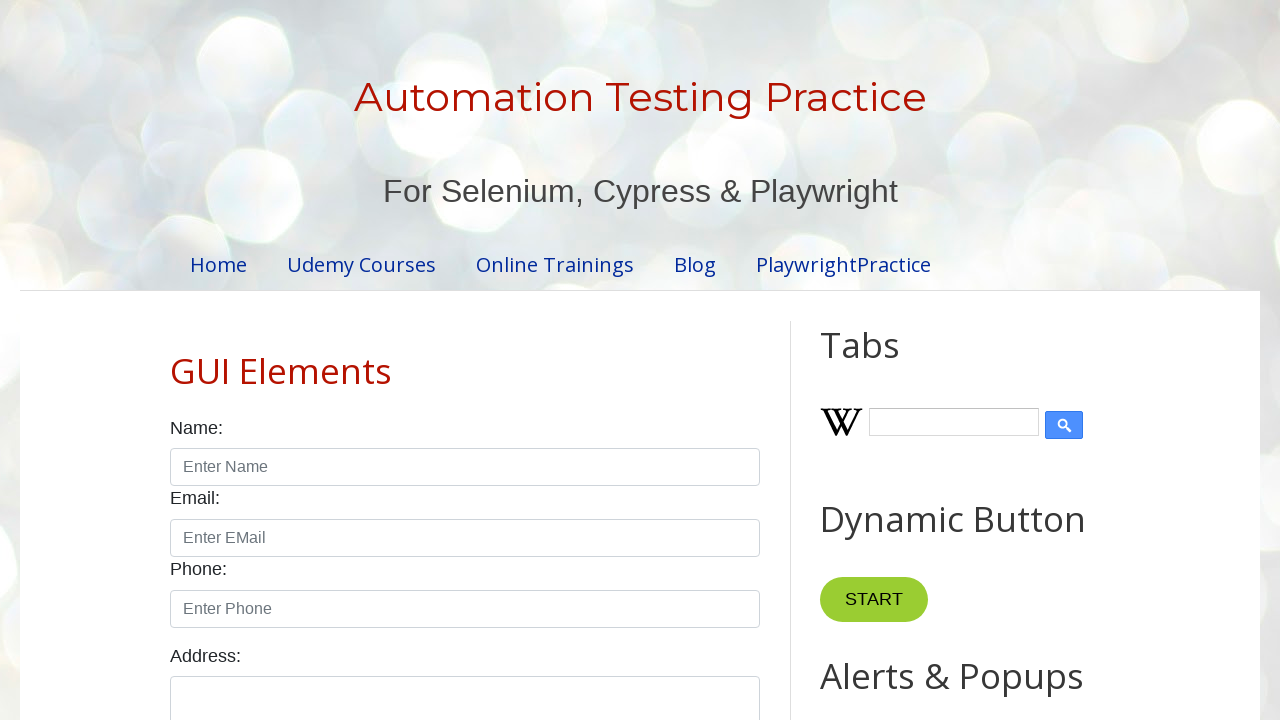

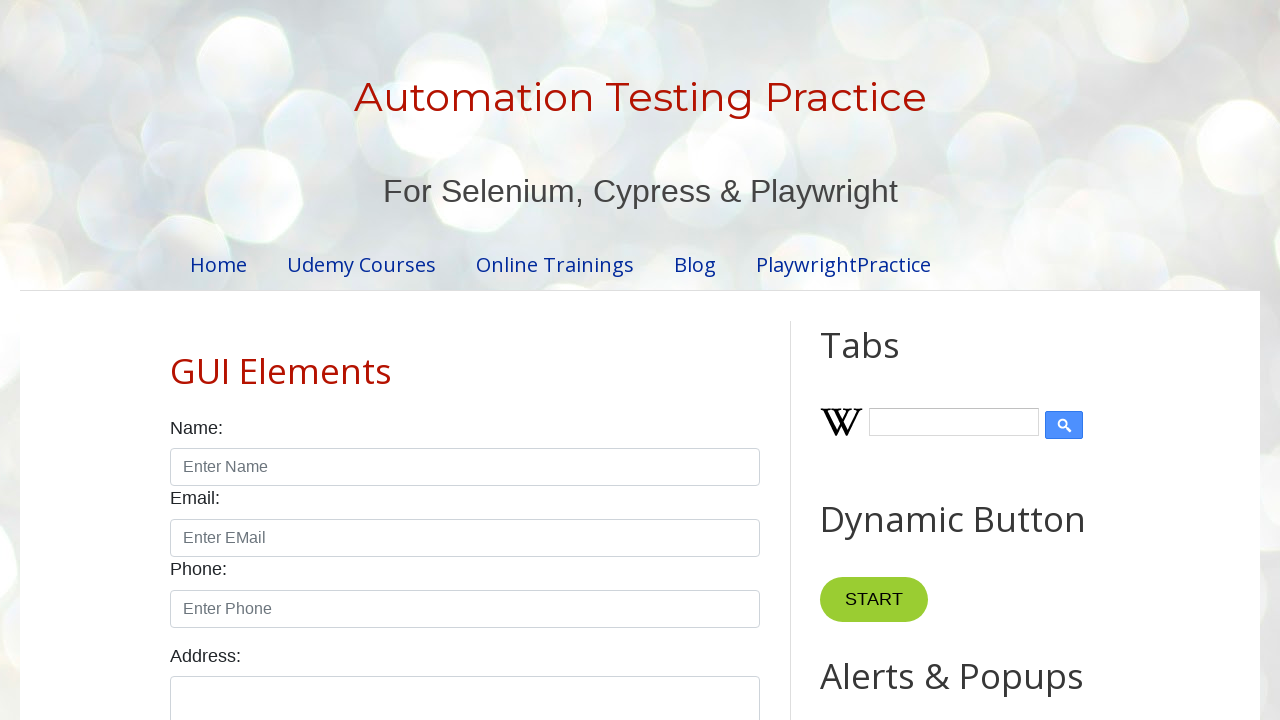